Navigates to an Angular demo application and clicks on the library navigation button to test page loading.

Starting URL: https://rahulshettyacademy.com/angularAppdemo/

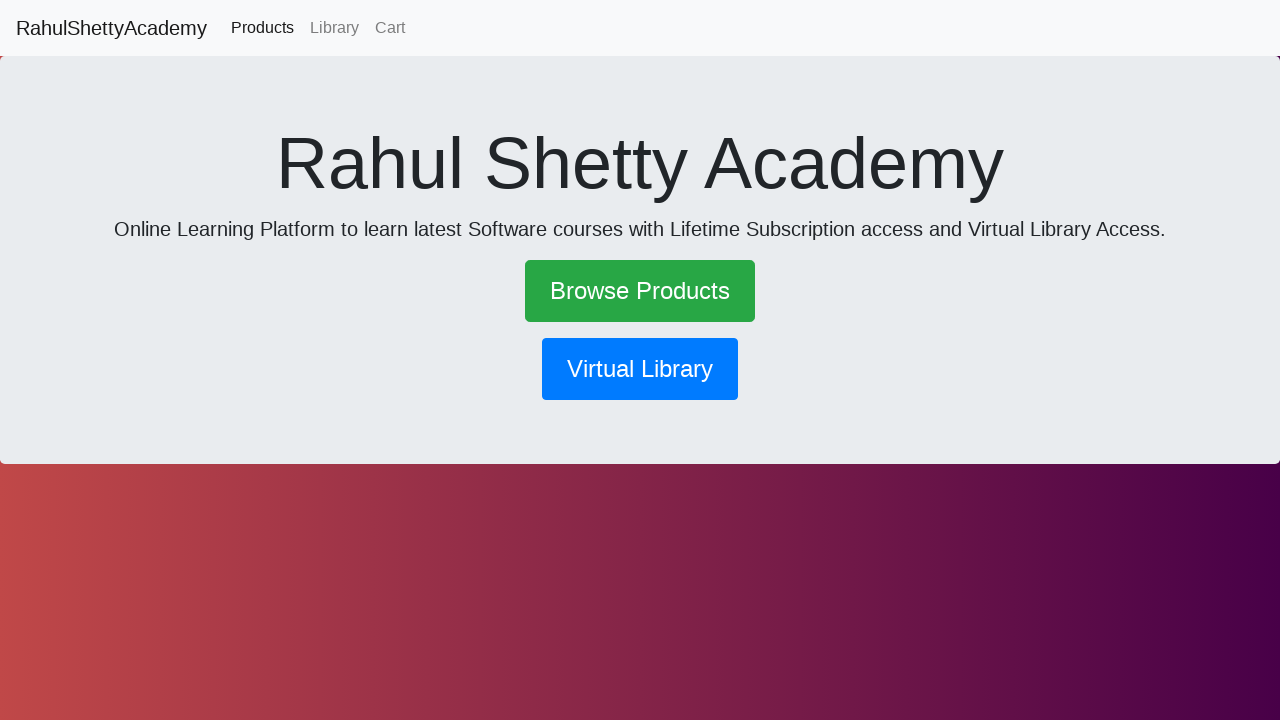

Clicked library navigation button at (640, 369) on button[routerlink*='library']
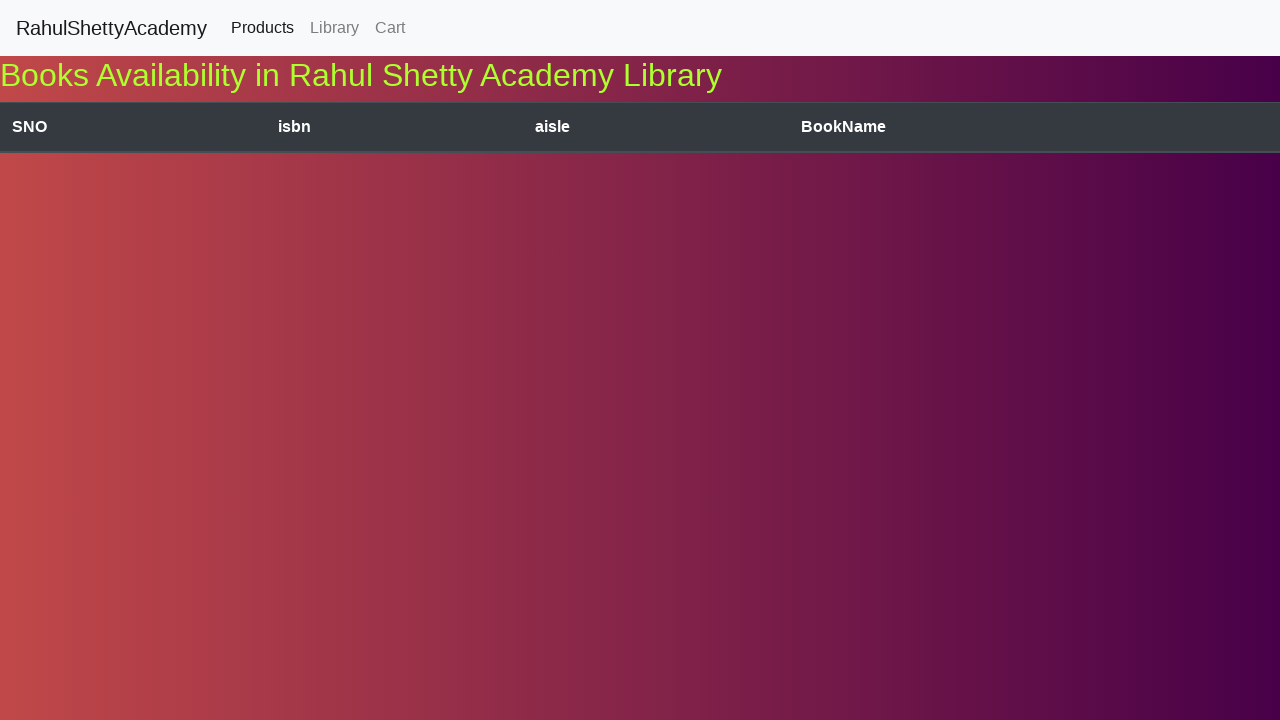

Page navigation completed and network idle
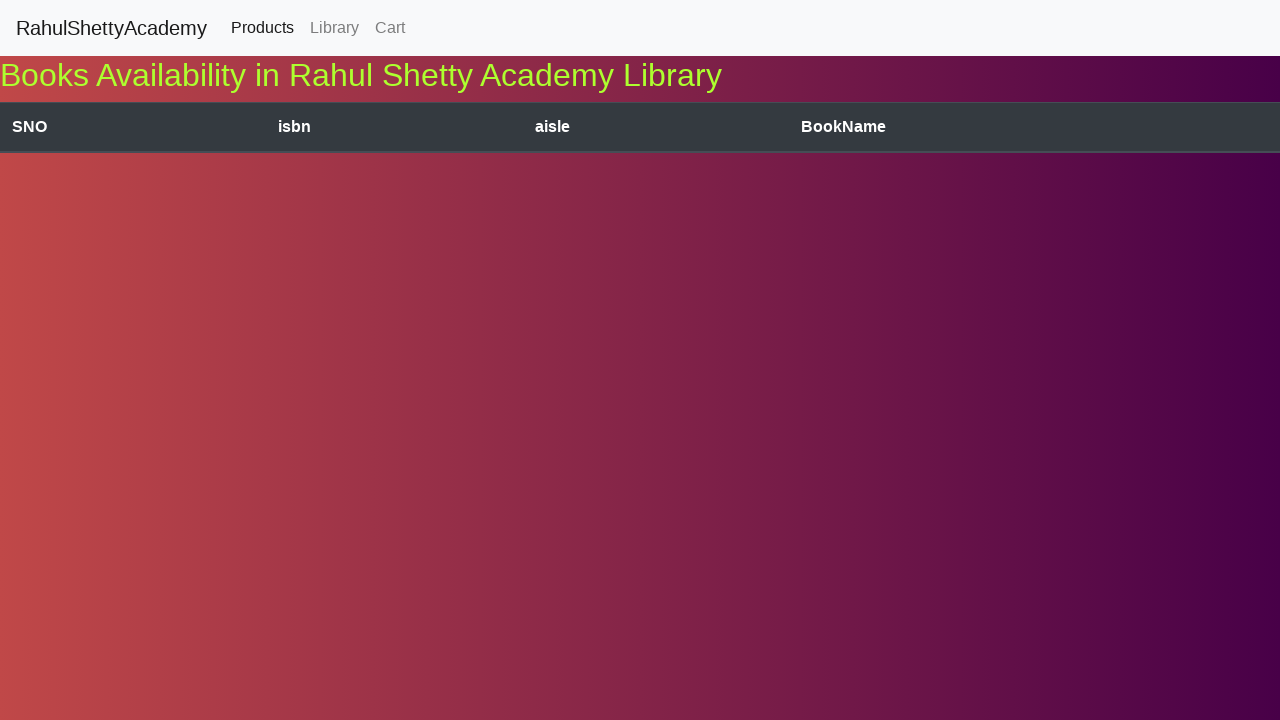

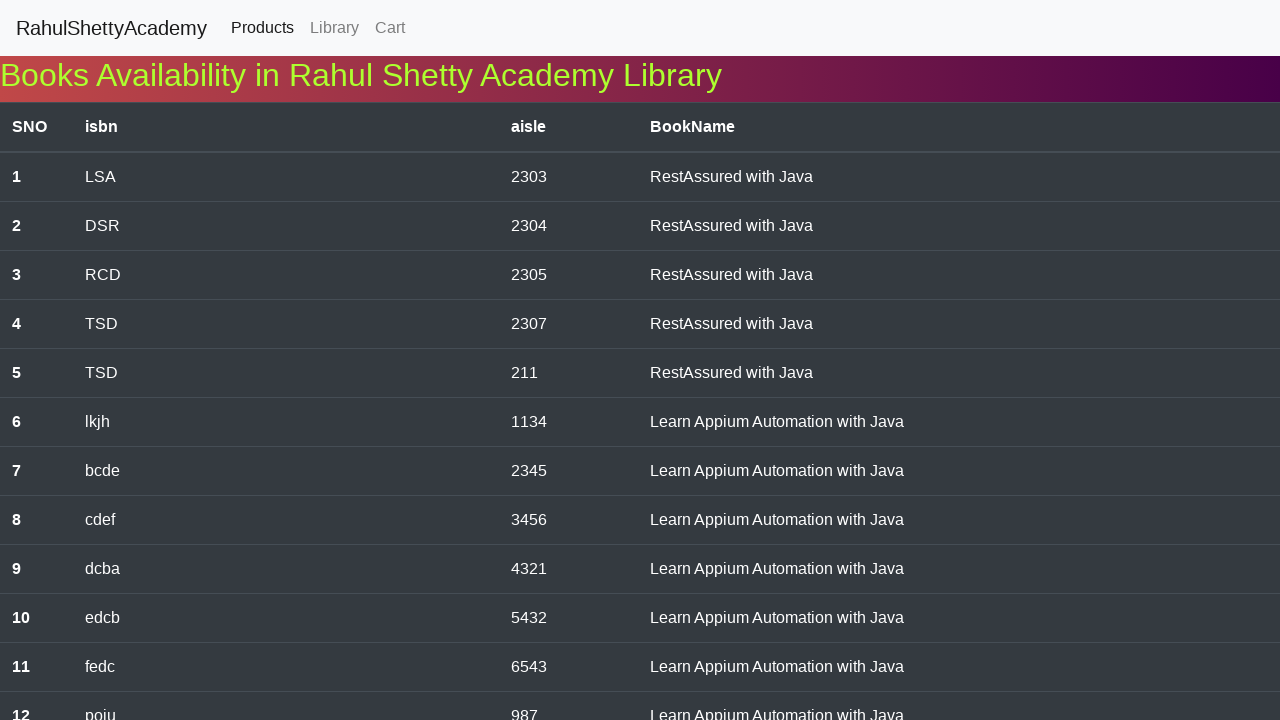